Tests infinite scroll functionality by repeatedly scrolling to the footer element using JavaScript execution

Starting URL: https://the-internet.herokuapp.com/infinite_scroll

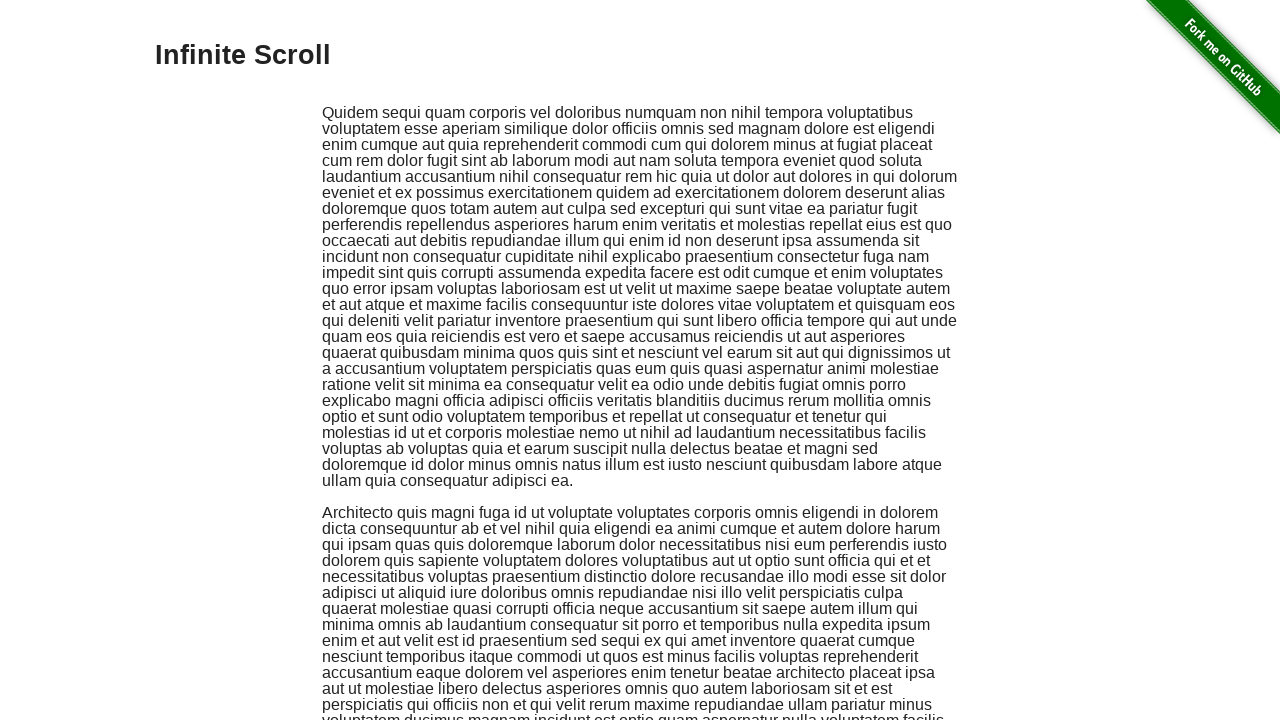

Located footer element with id 'page-footer'
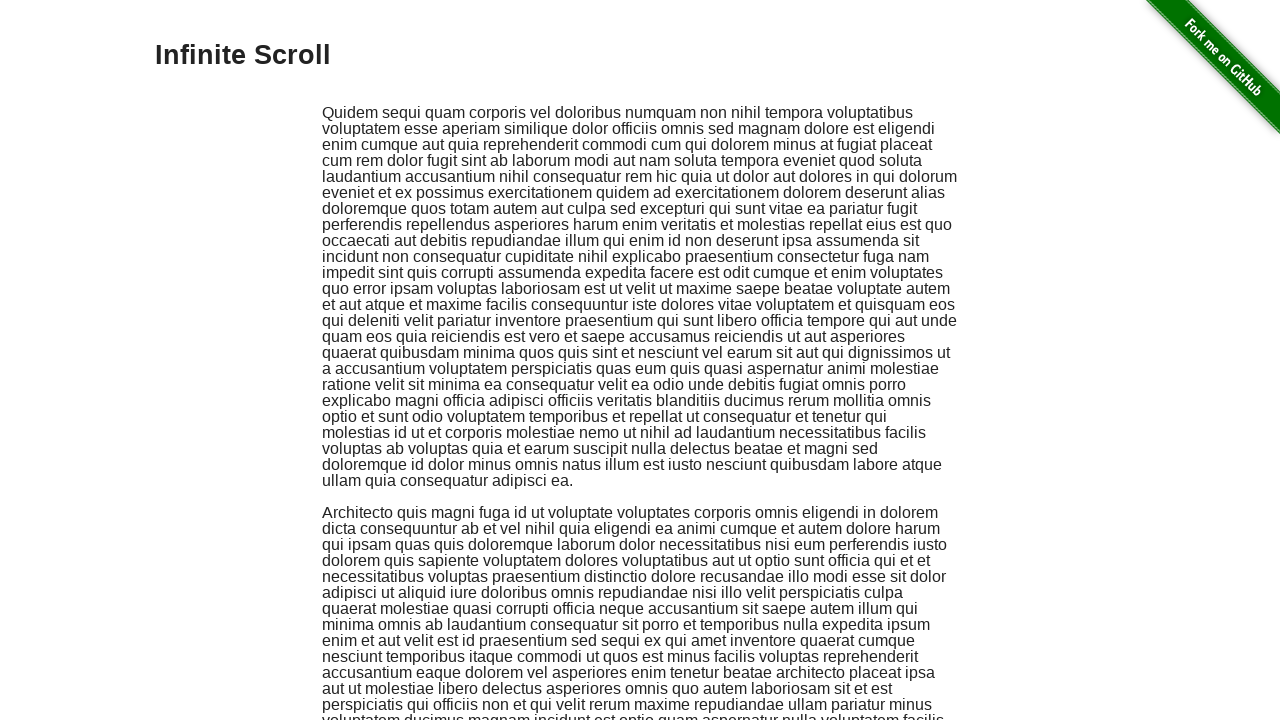

Waited 1000ms for page to stabilize
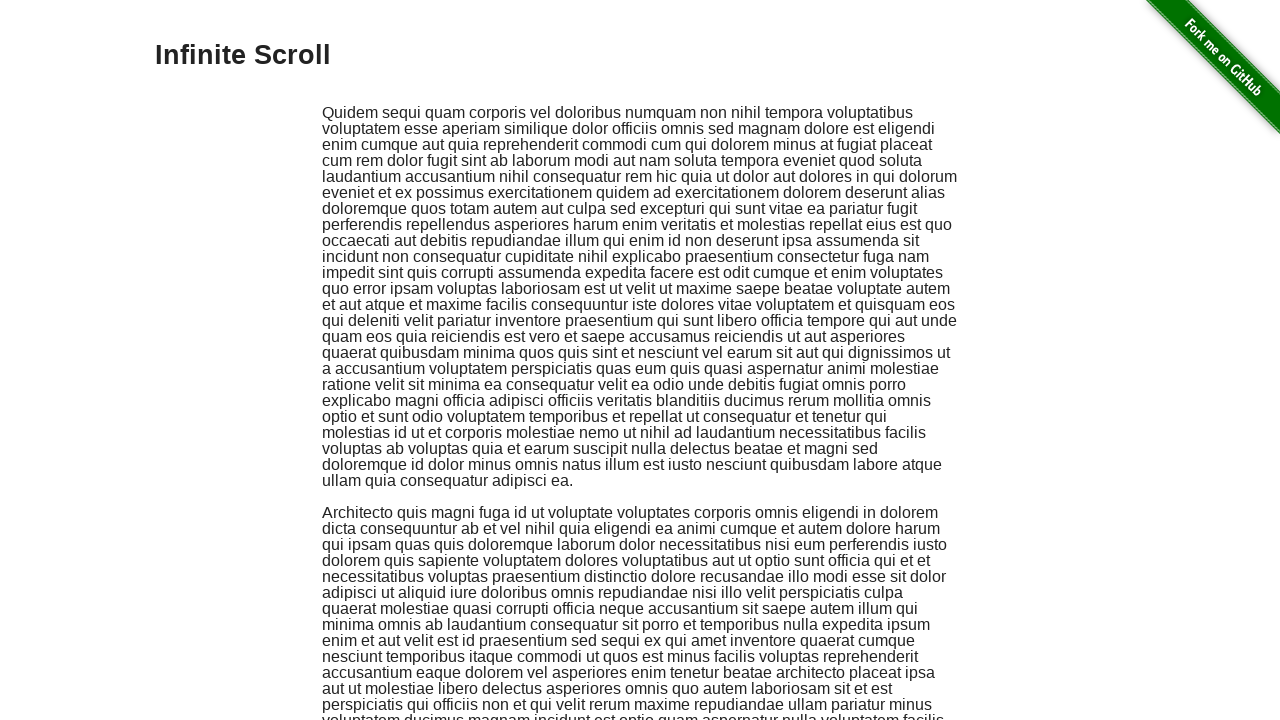

Executed JavaScript to scroll footer into view (smooth scroll, top alignment)
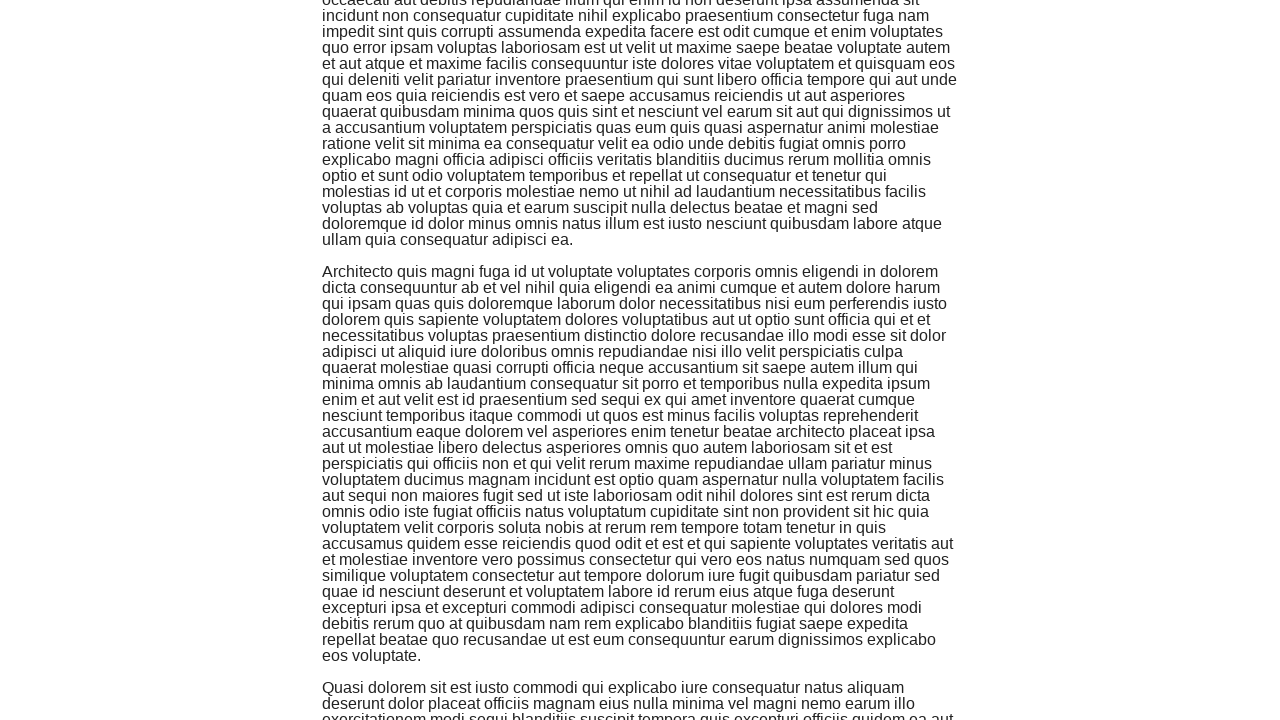

Waited 1000ms after first scroll
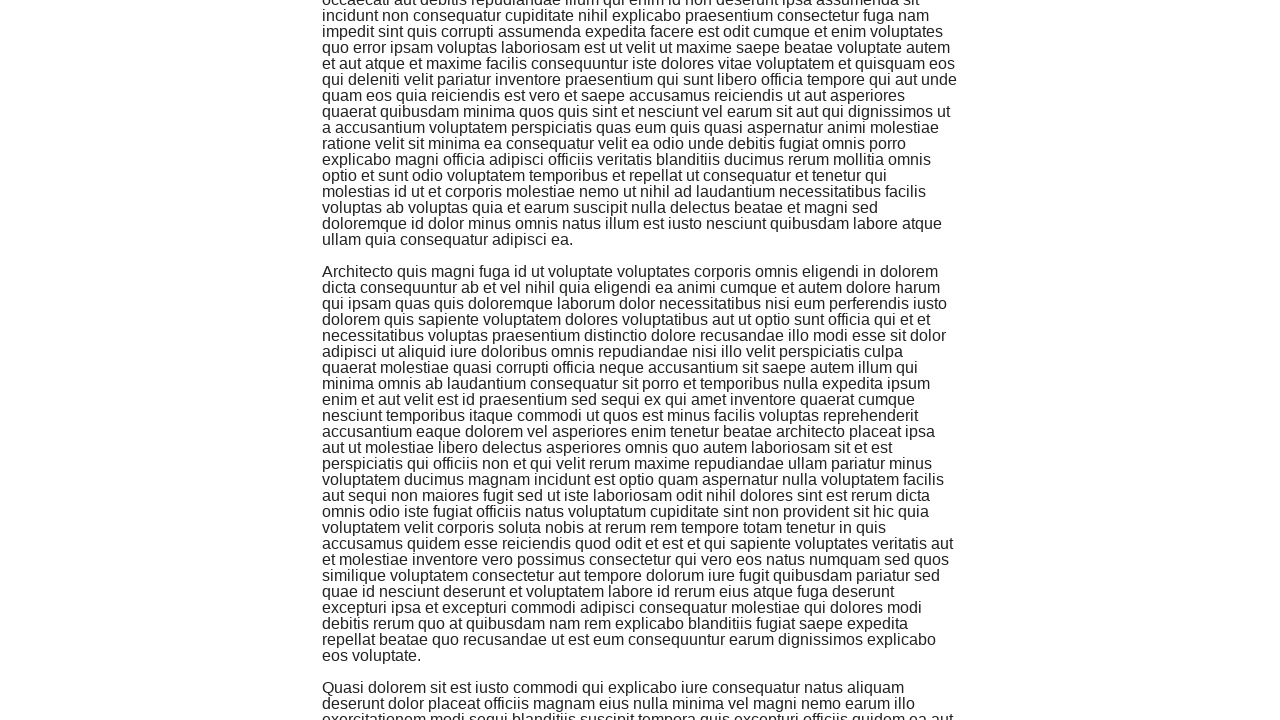

Executed JavaScript to scroll footer into view again (smooth scroll, top alignment)
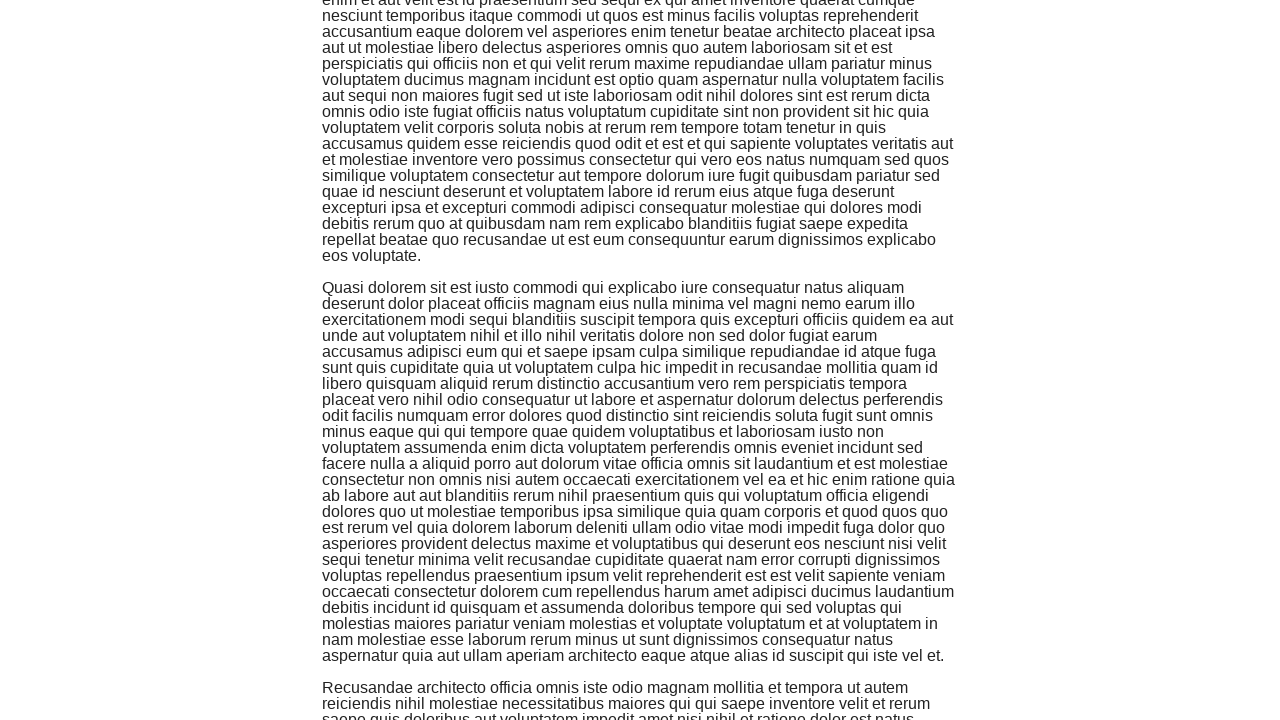

Waited 1000ms after second scroll
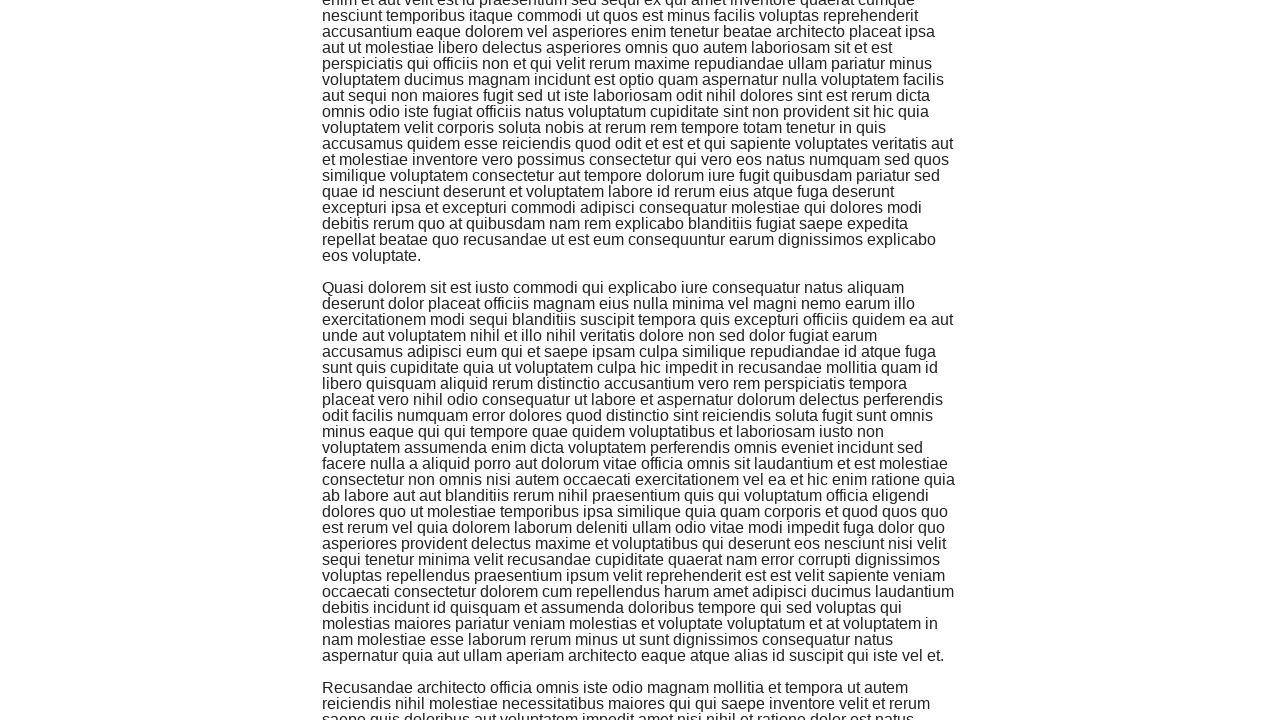

Executed JavaScript to scroll footer into view (default alignment)
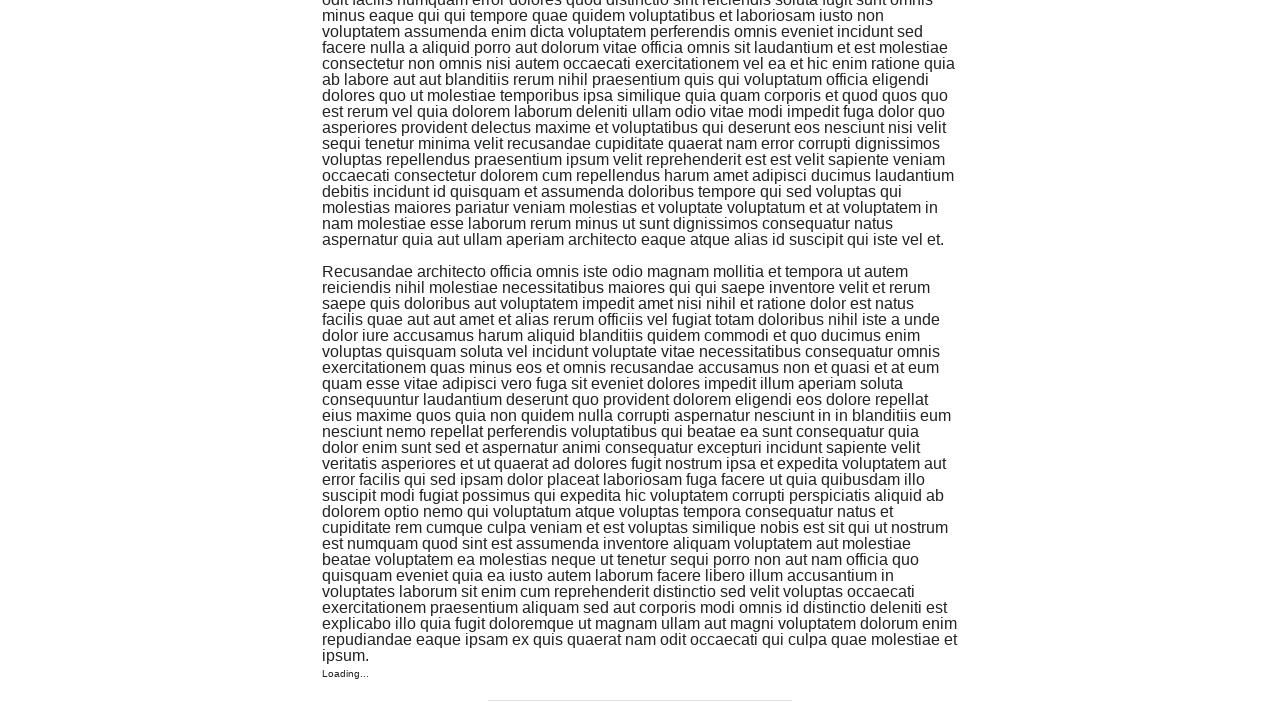

Waited 1000ms after third scroll
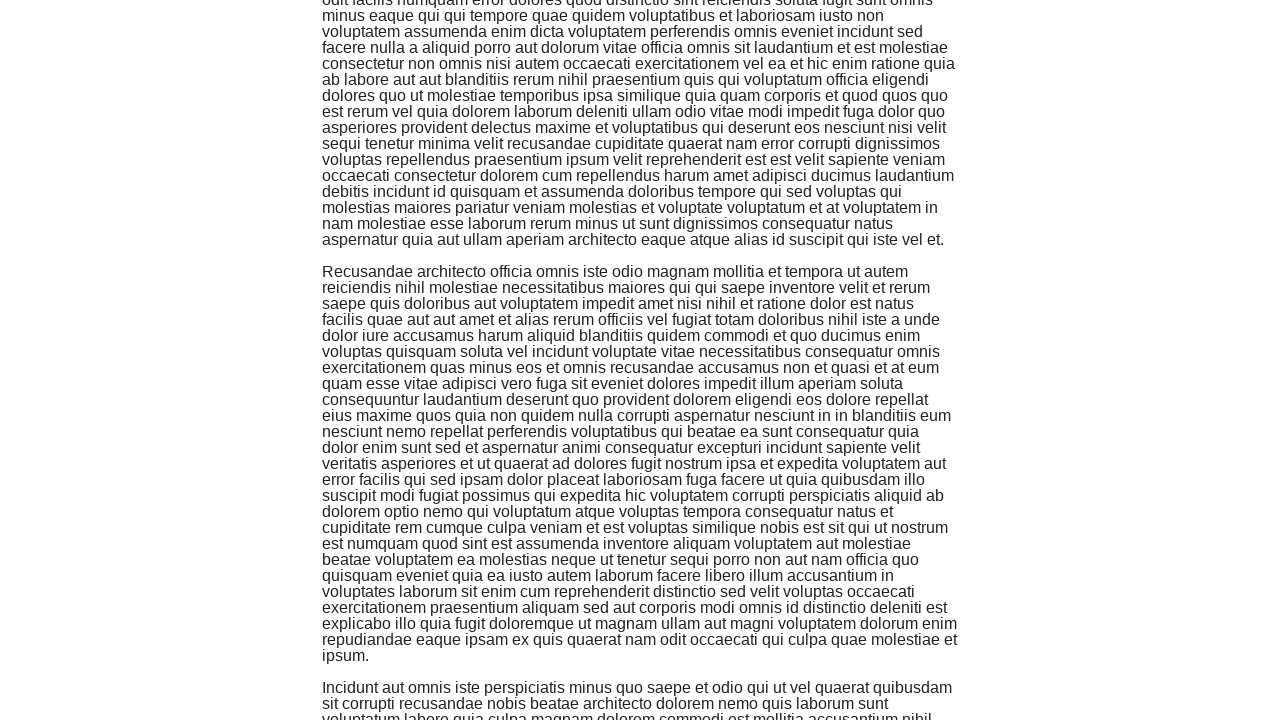

Executed JavaScript to scroll footer into view again (default alignment)
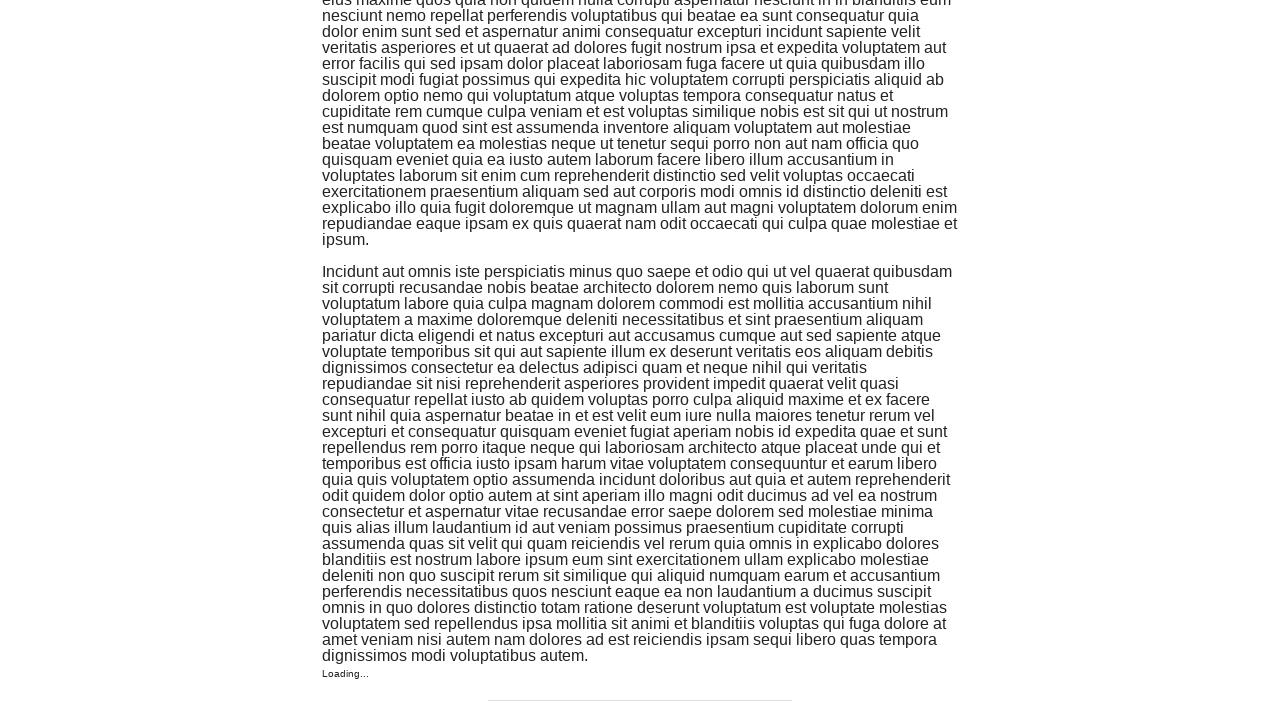

Waited 1000ms after fourth scroll
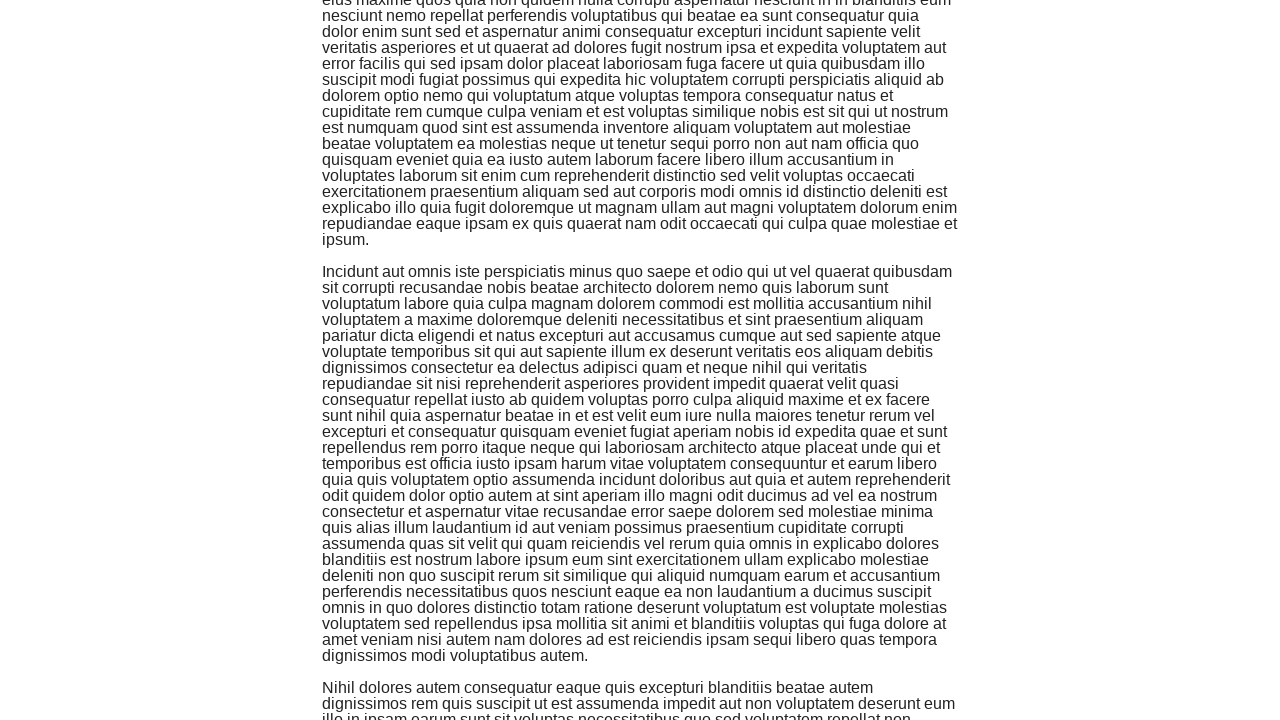

Executed JavaScript to scroll footer into view final time (default alignment)
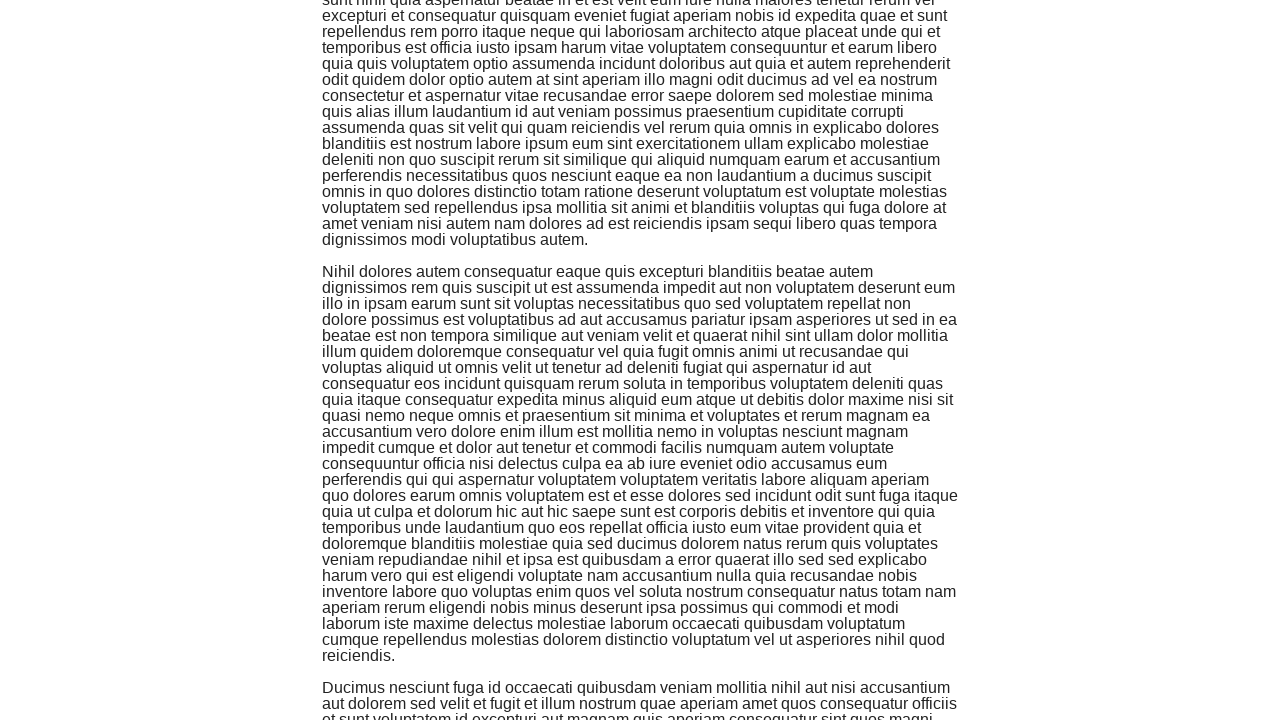

Waited 1000ms after fifth scroll
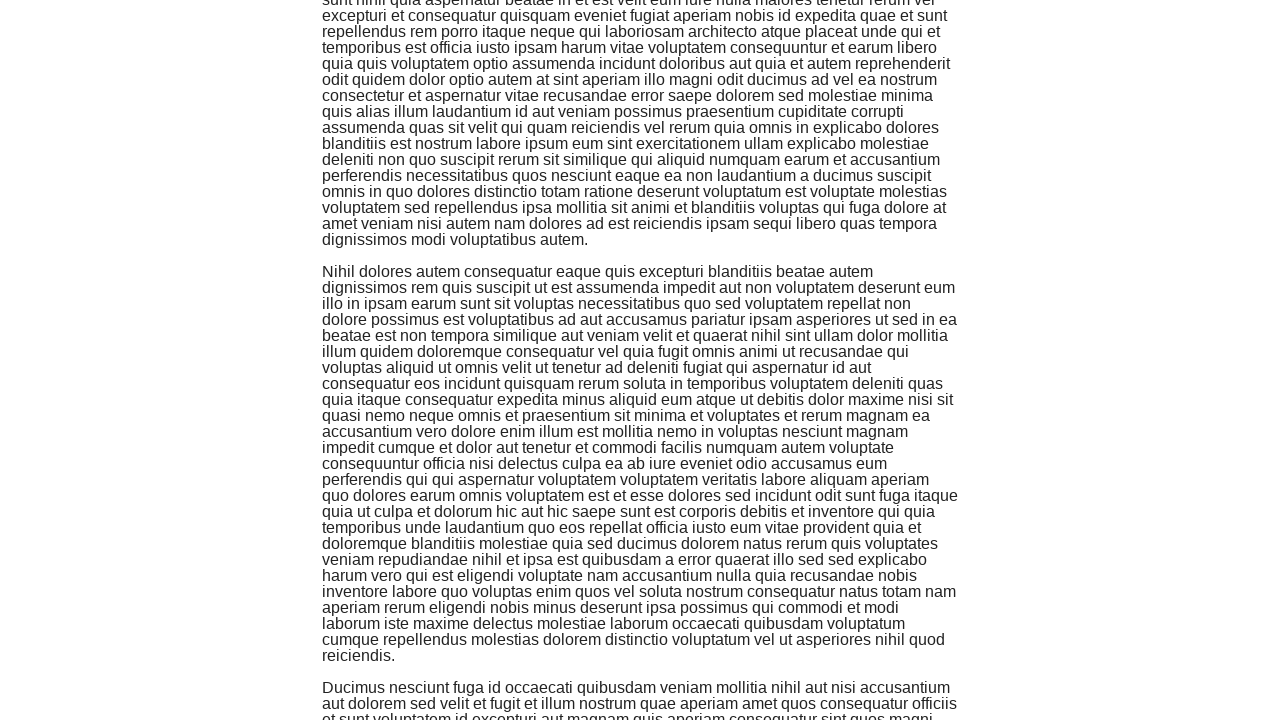

Verified that footer element is visible
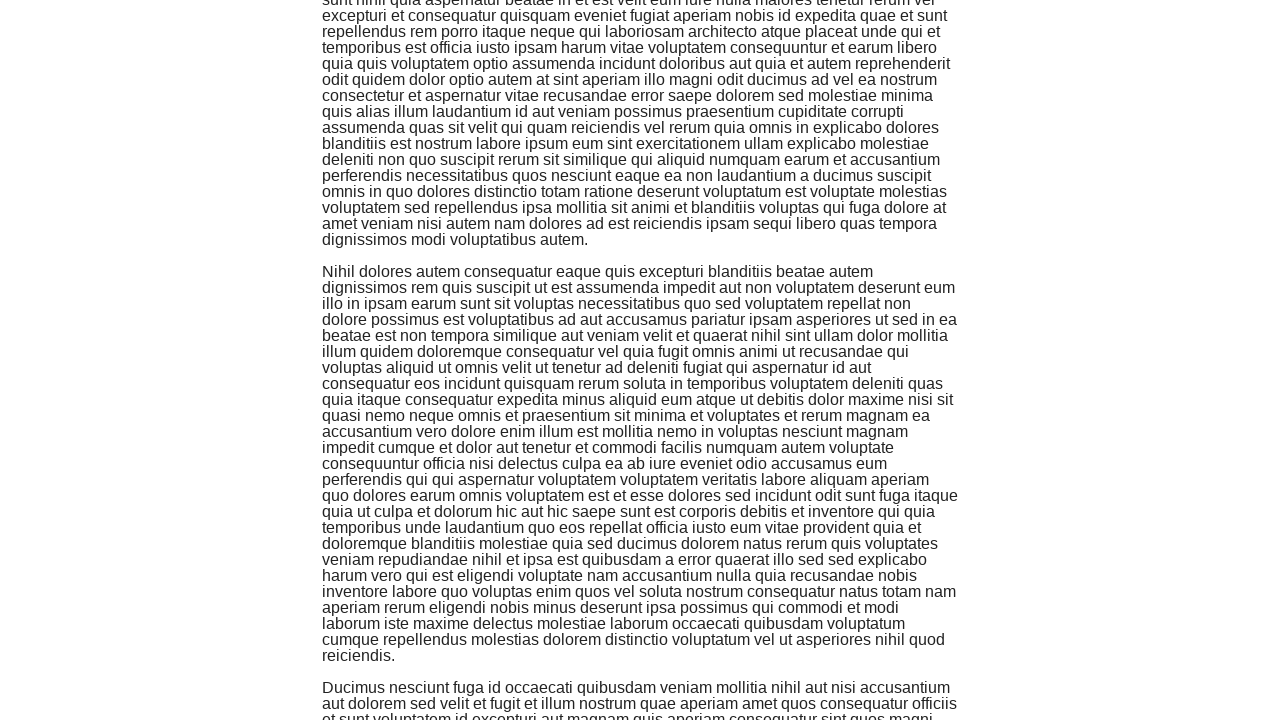

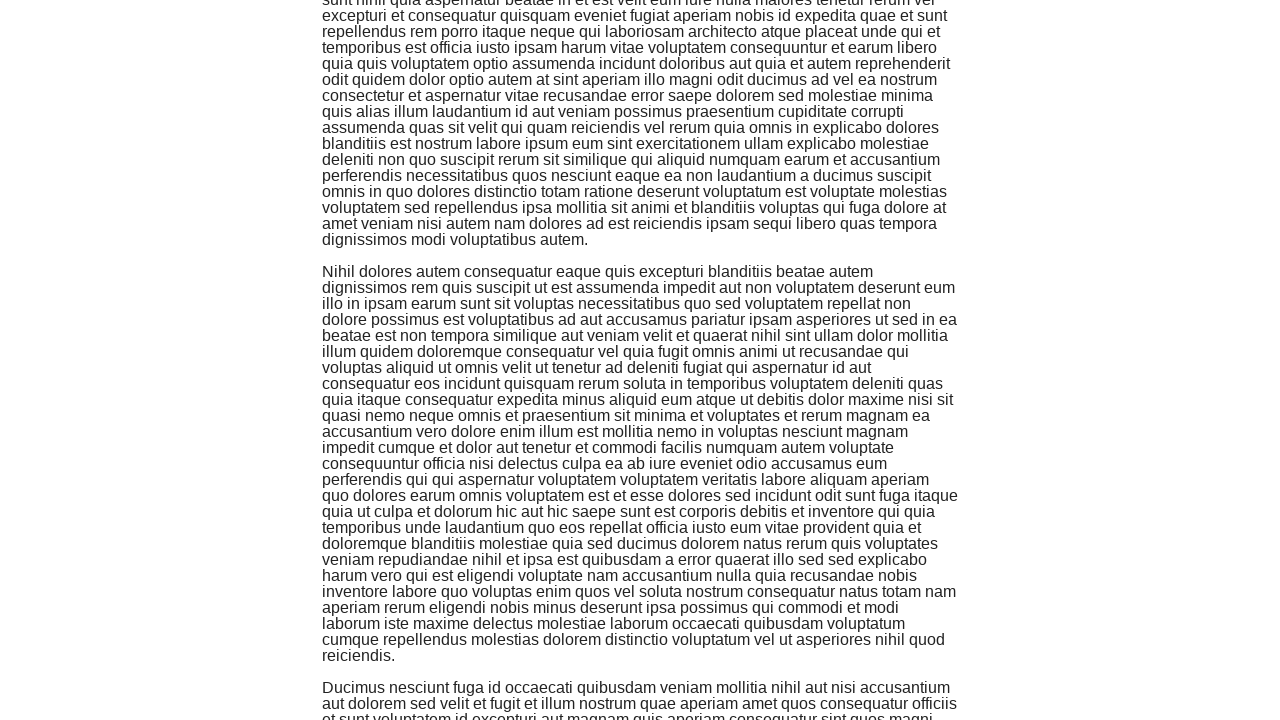